Tests a registration form by filling in first name, last name, and email fields, then submitting the form and verifying the success message.

Starting URL: http://suninjuly.github.io/registration1.html

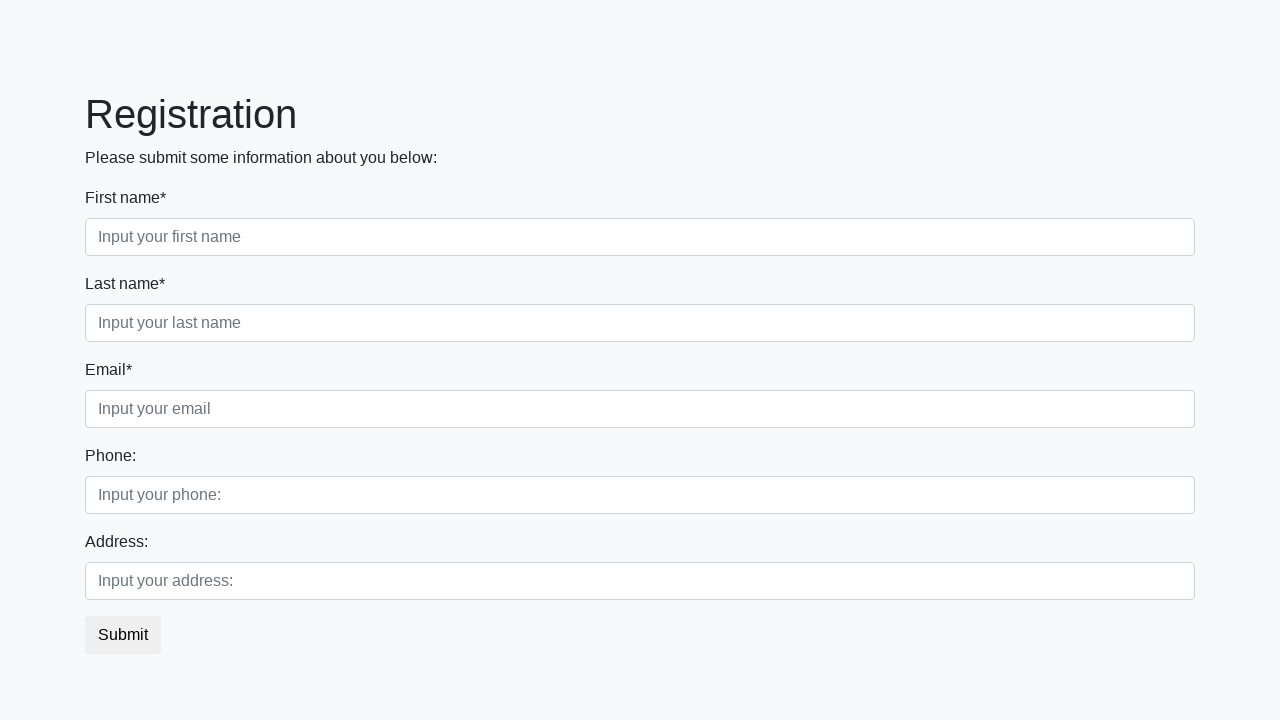

Filled first name field with 'Ivan' on .form-control.first
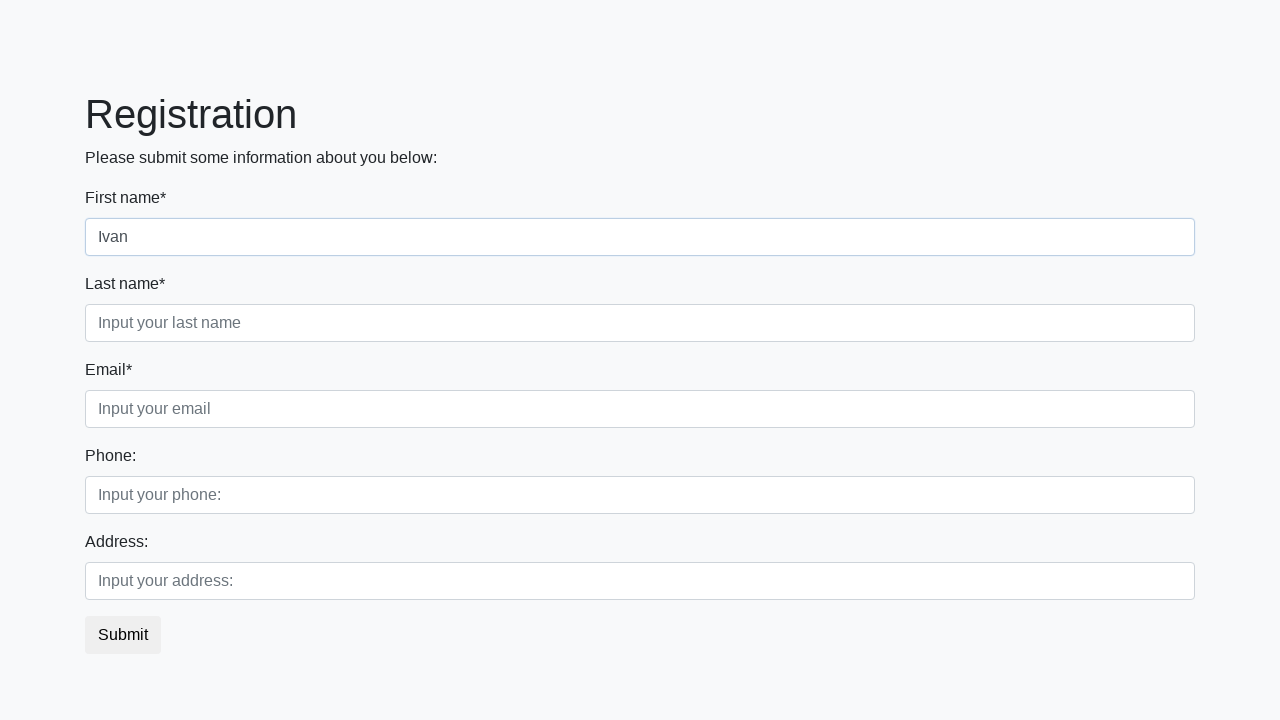

Filled last name field with 'Petrov' on .form-control.second
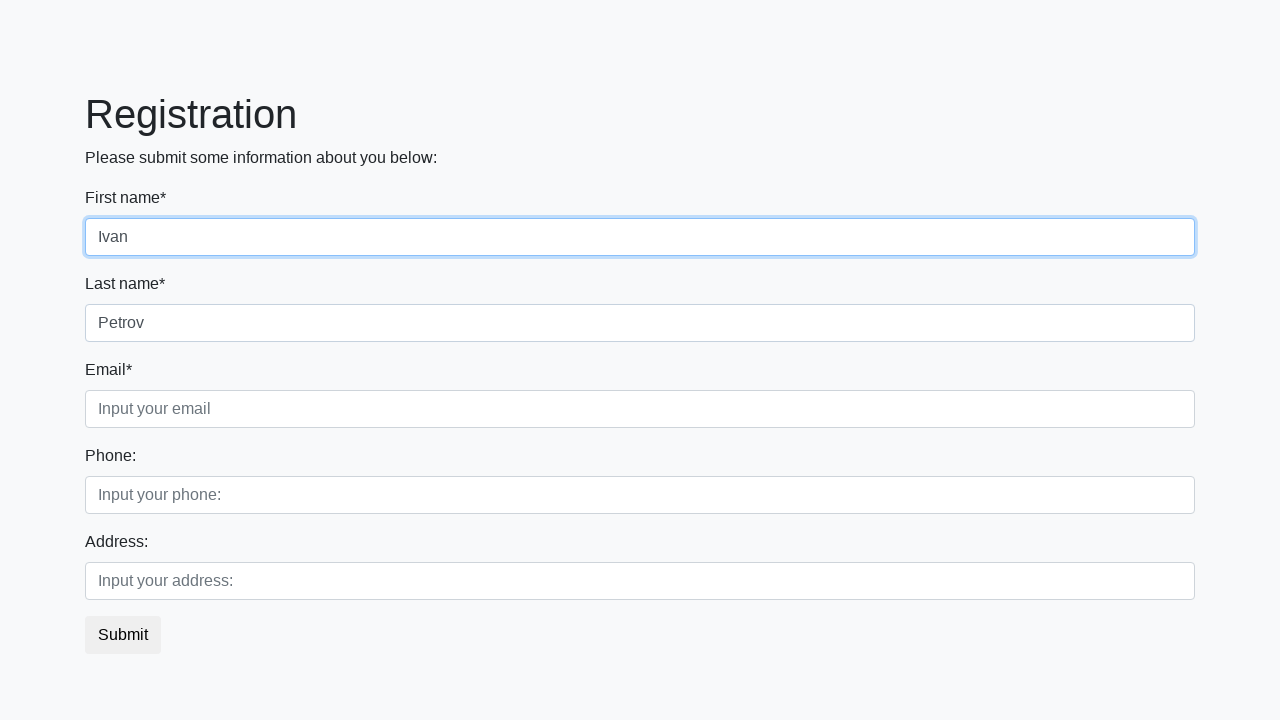

Filled email field with 'email@mail.com' on .form-control.third
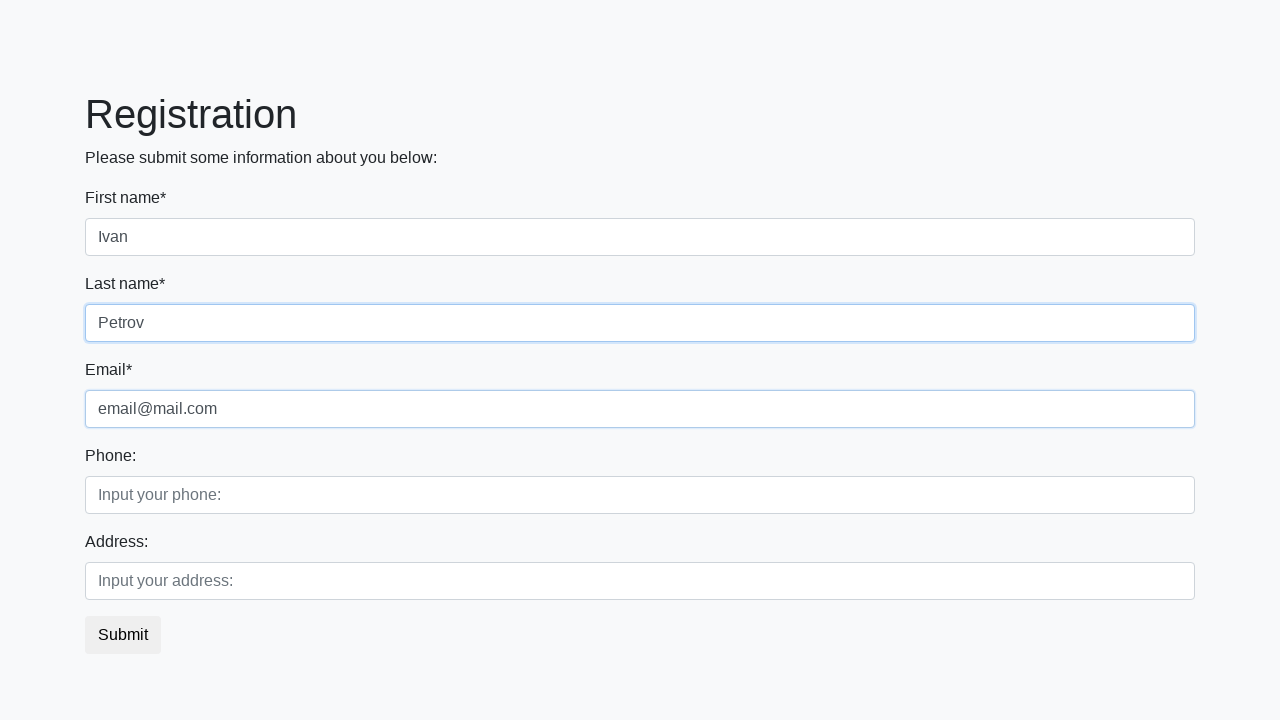

Clicked submit button to register at (123, 635) on button.btn
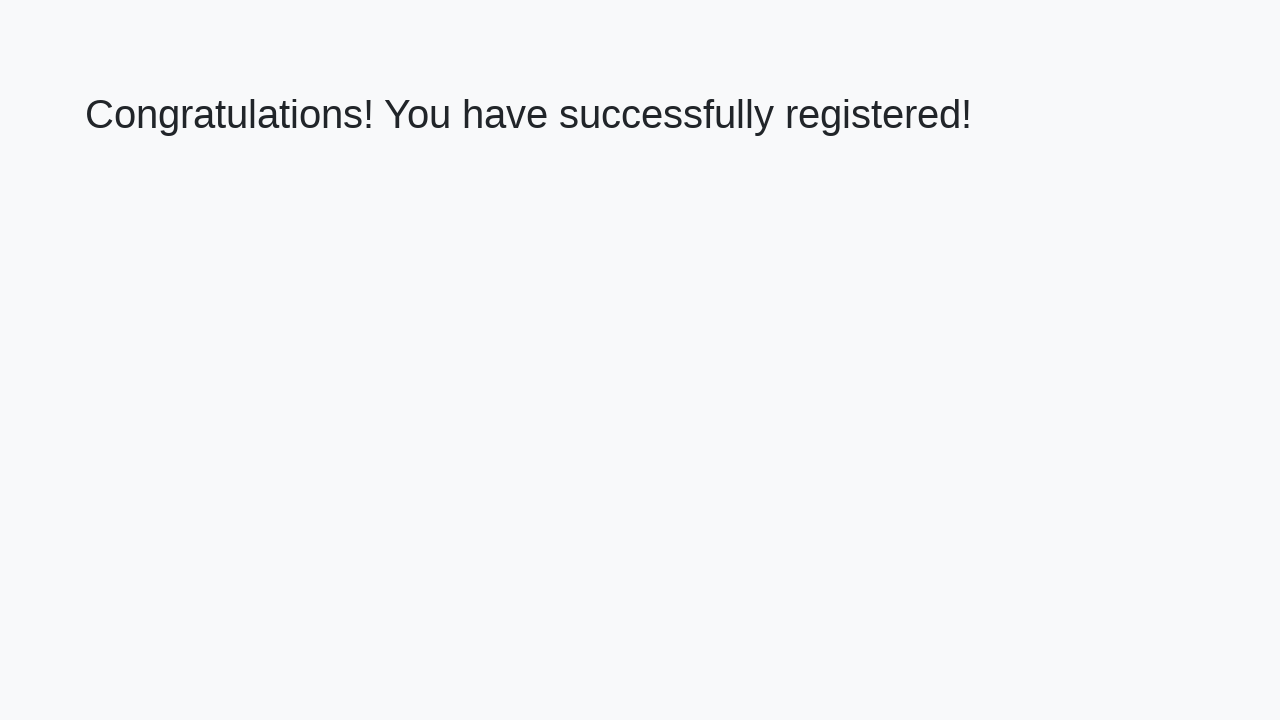

Success message heading loaded
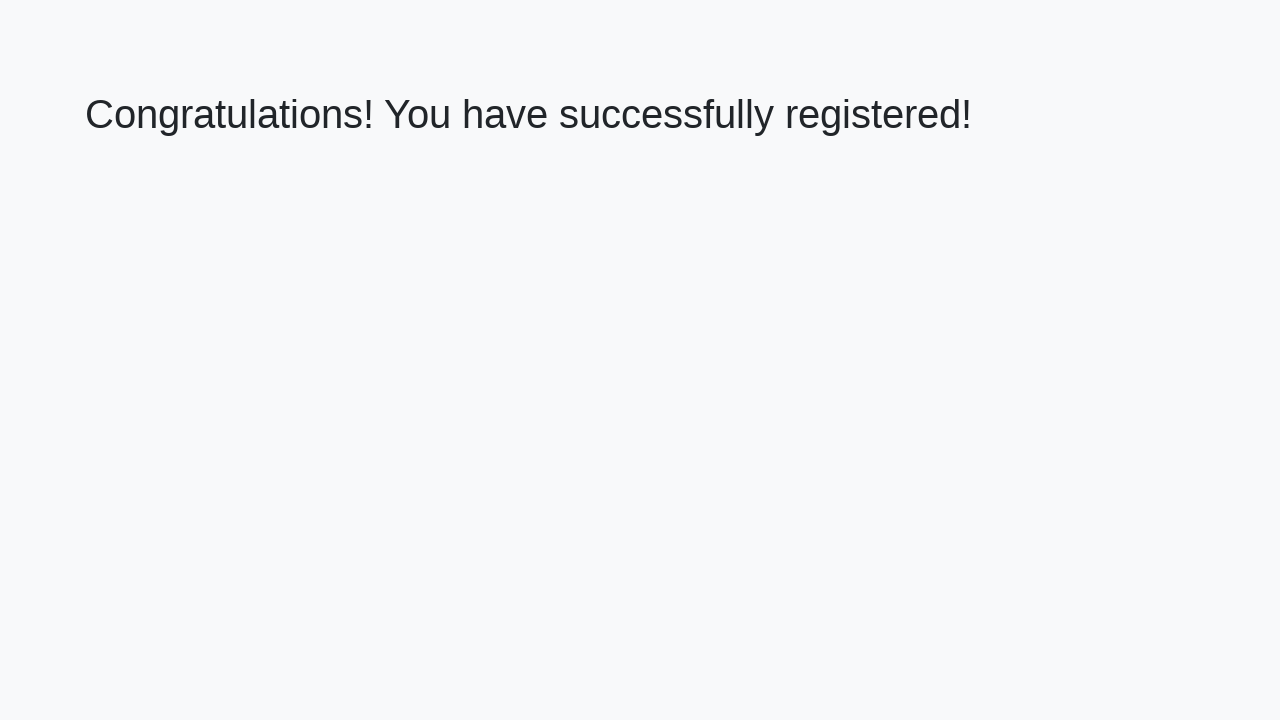

Retrieved success message text
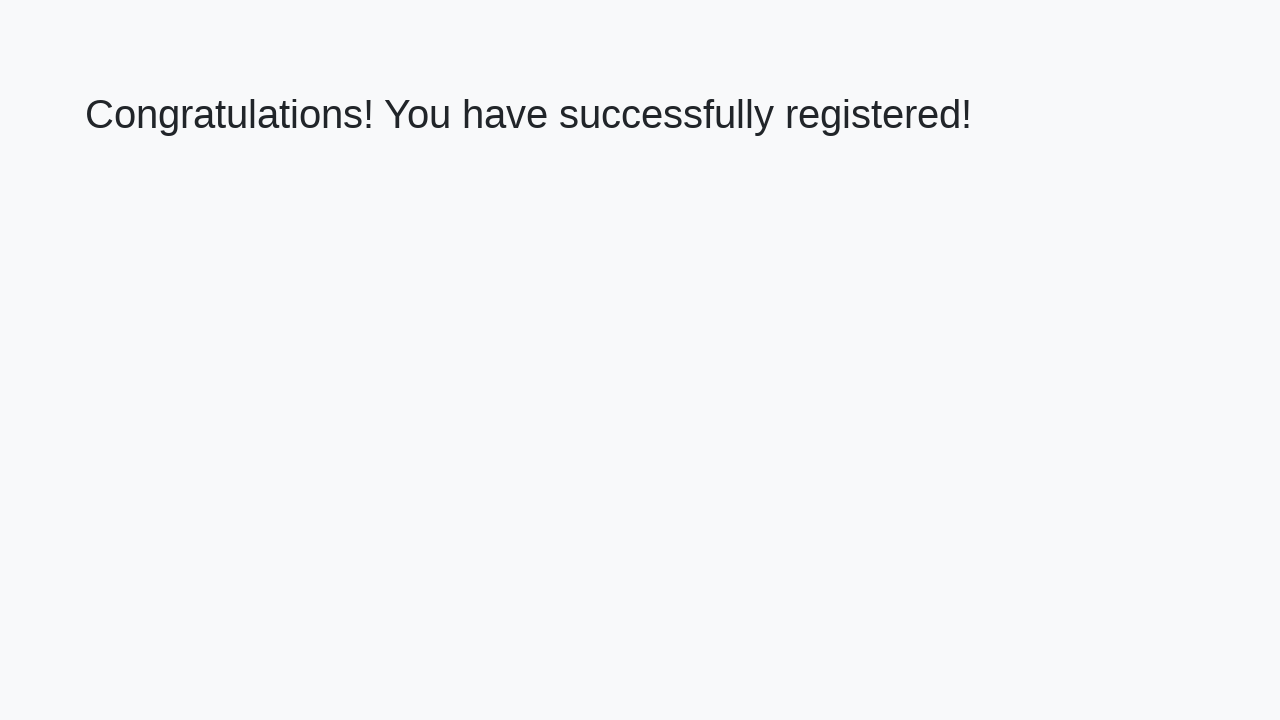

Verified success message: 'Congratulations! You have successfully registered!'
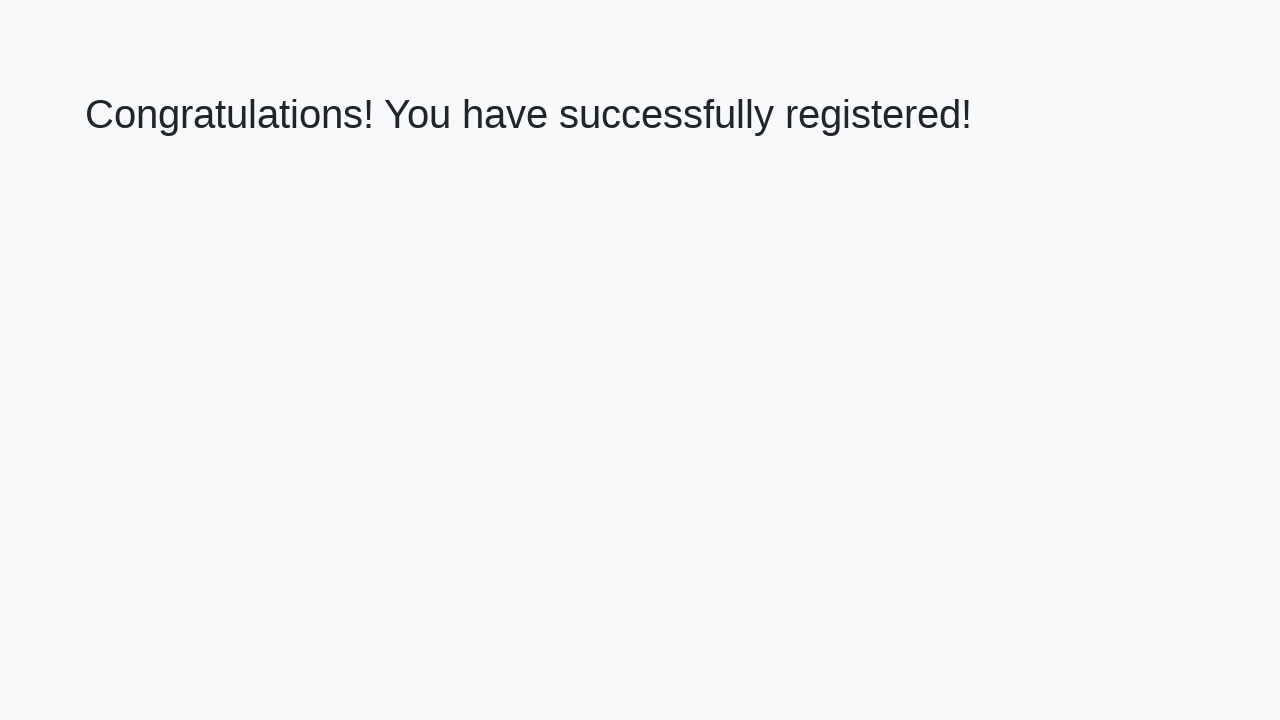

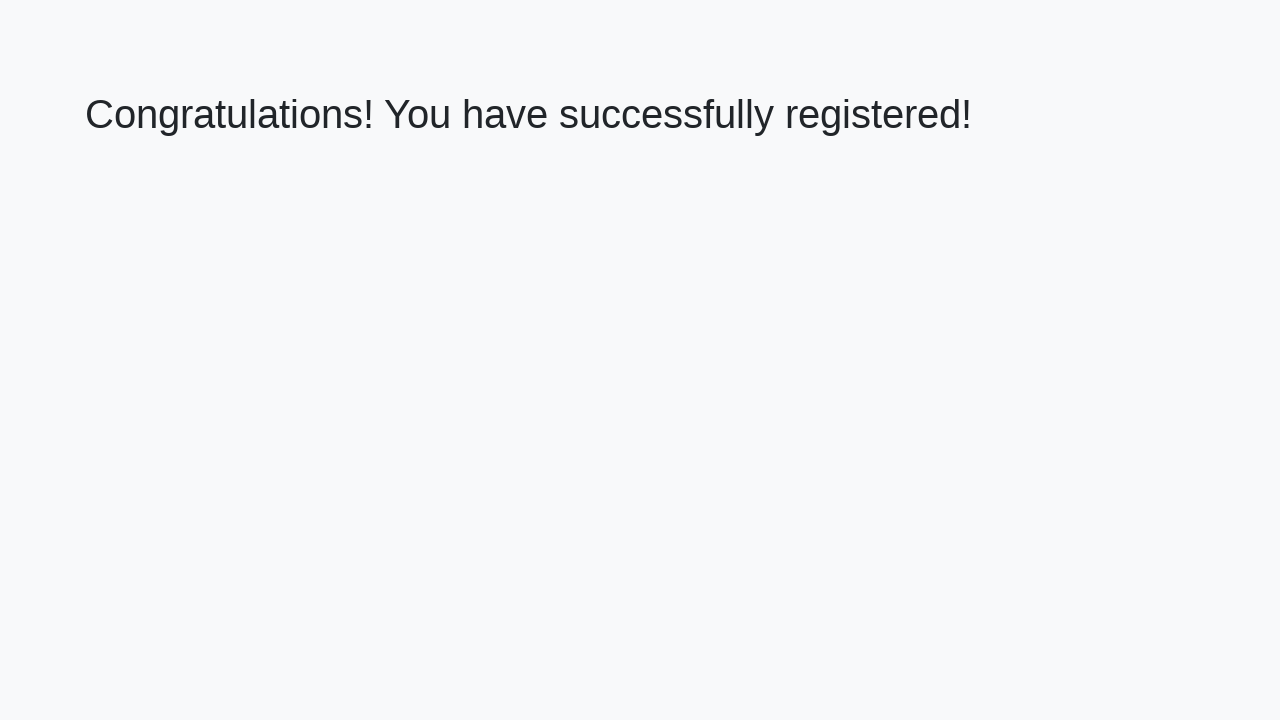